Tests simple JavaScript alert handling by clicking a button to trigger an alert, accepting it, and verifying the result message

Starting URL: https://training-support.net/webelements/alerts

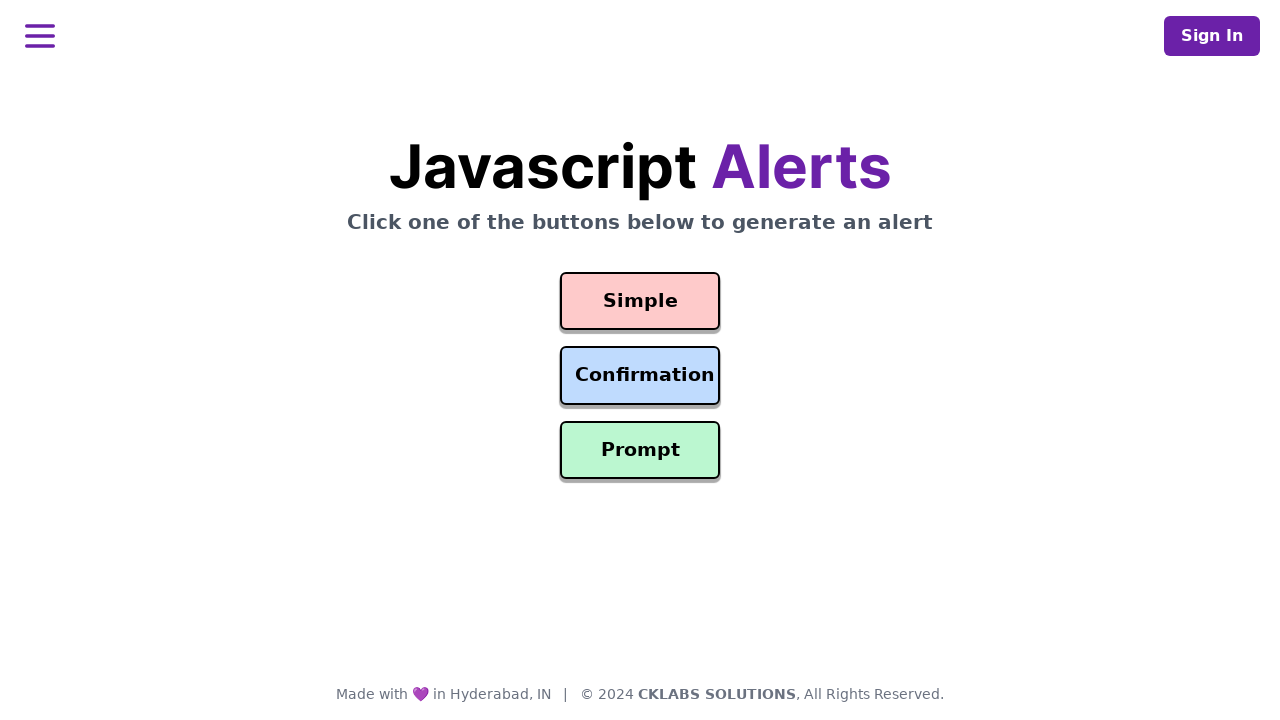

Clicked the Simple Alert button to trigger the alert at (640, 301) on #simple
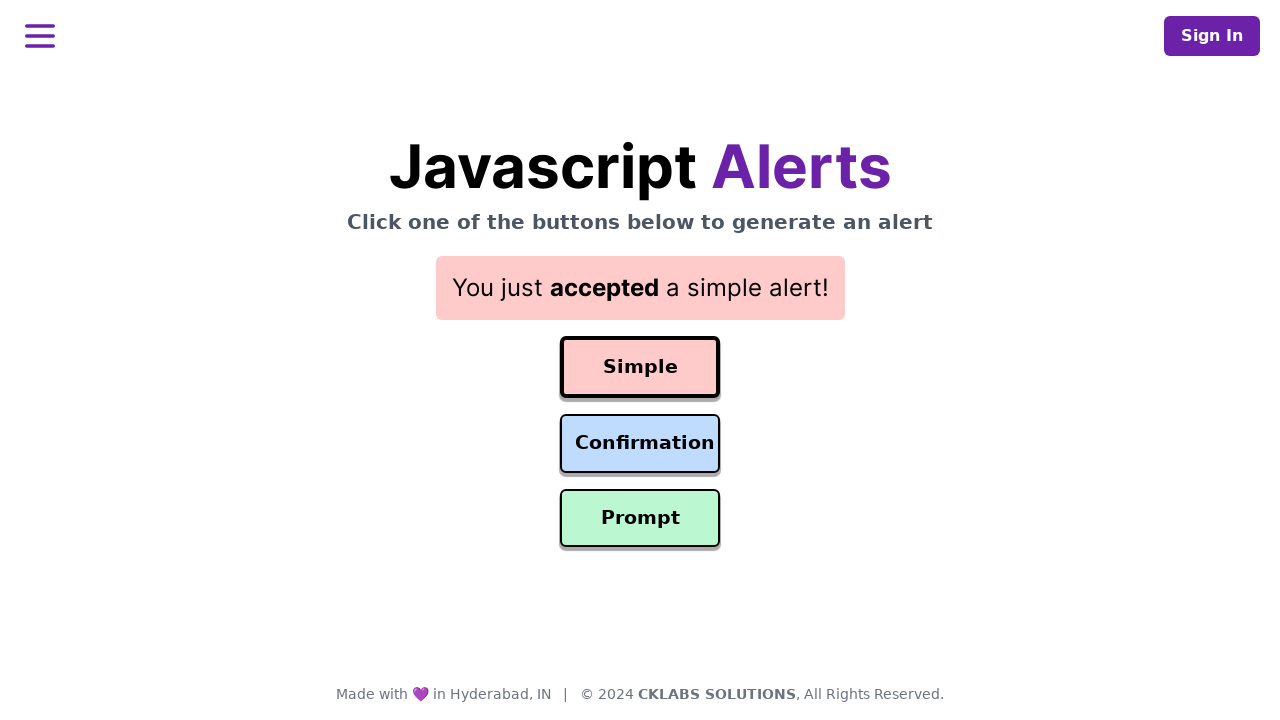

Set up dialog handler to accept alert
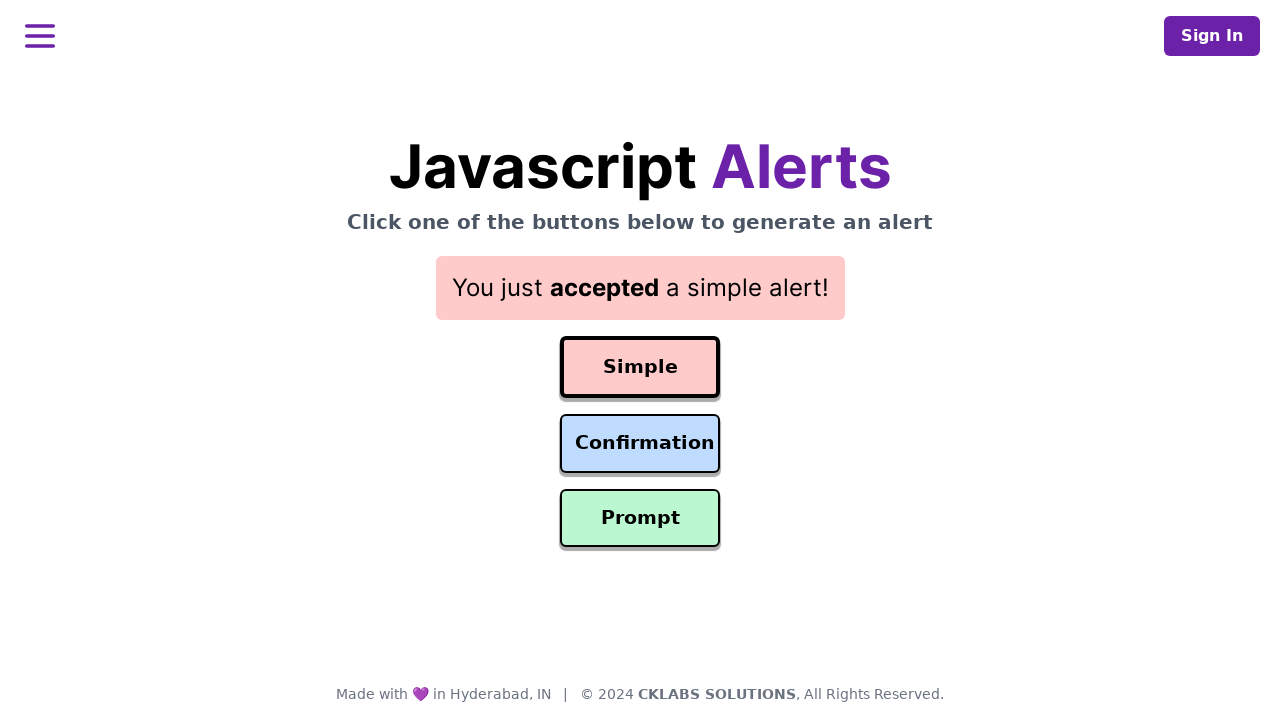

Alert was accepted and result message appeared
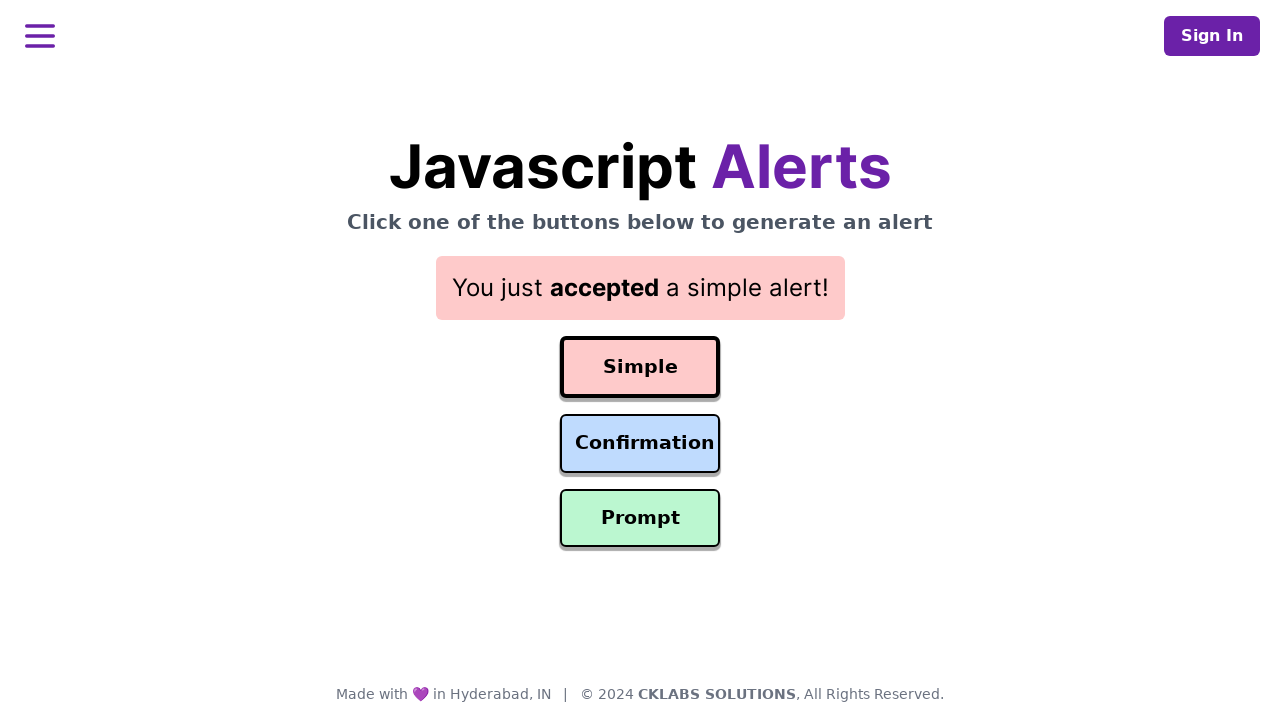

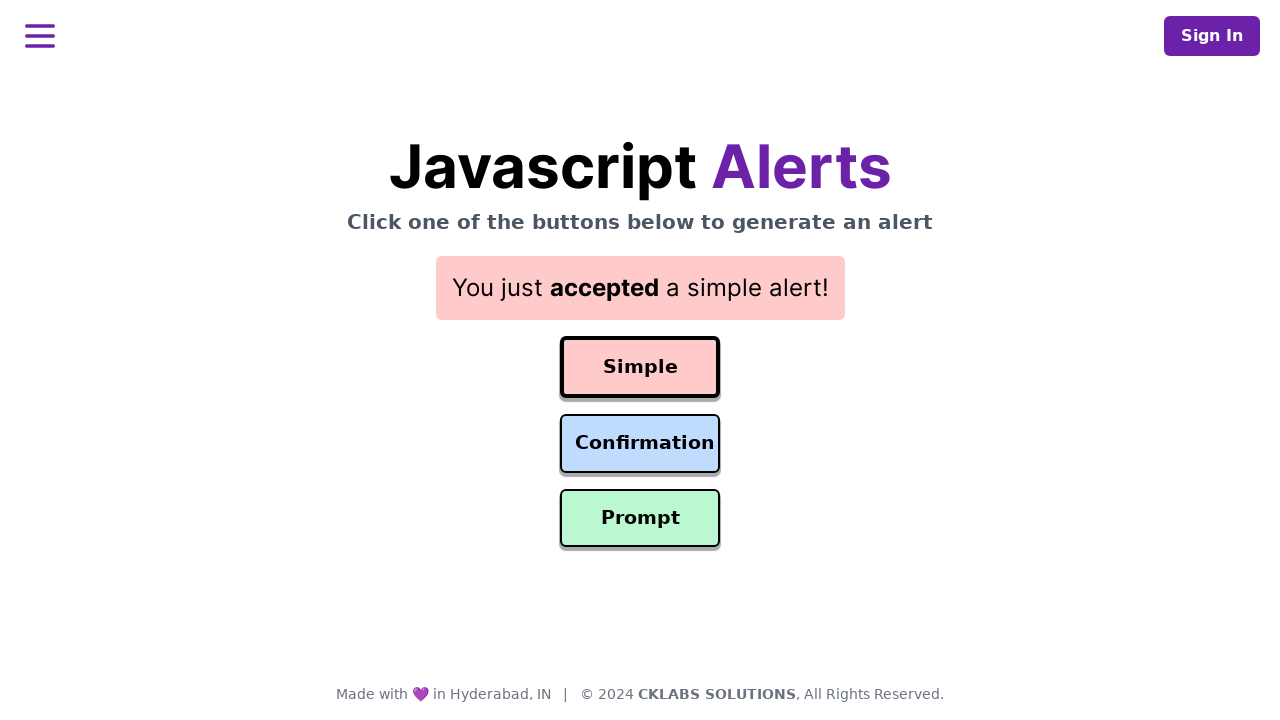